Tests working with multiple browser windows using a more resilient approach - stores the original window handle first, then identifies the new window by comparing handles after clicking the link.

Starting URL: https://the-internet.herokuapp.com/windows

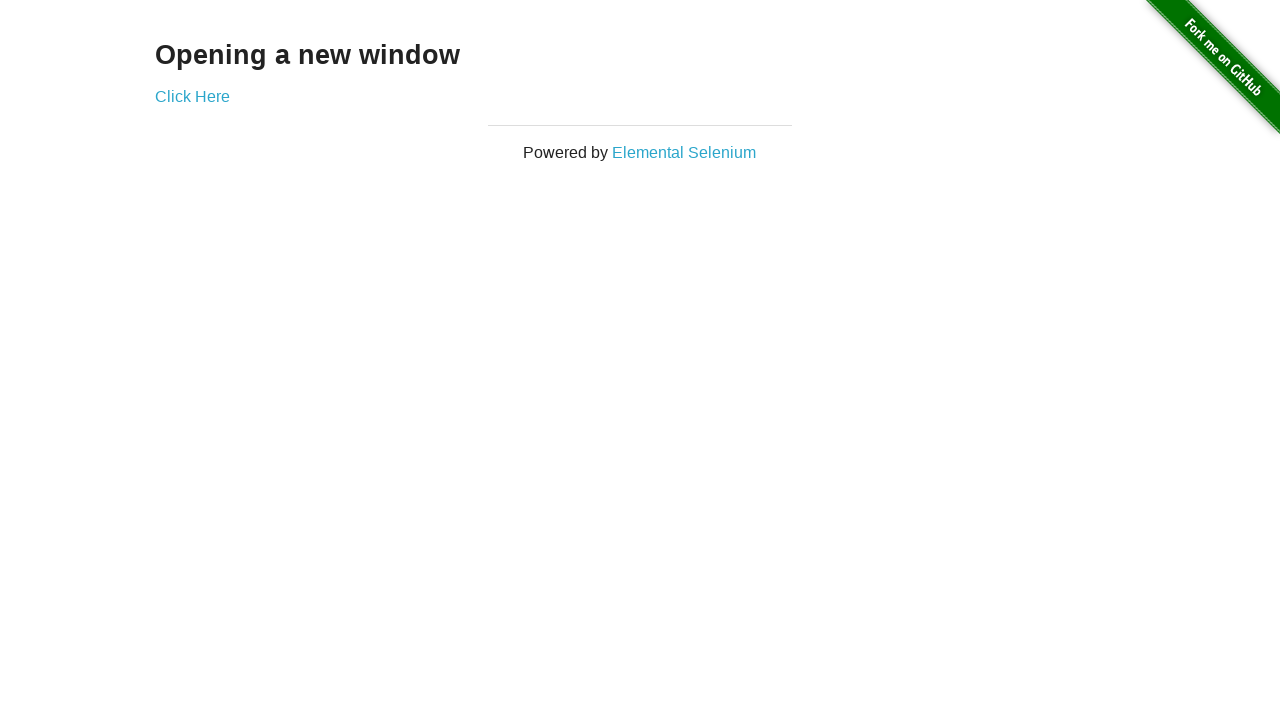

Stored reference to the first page (original window)
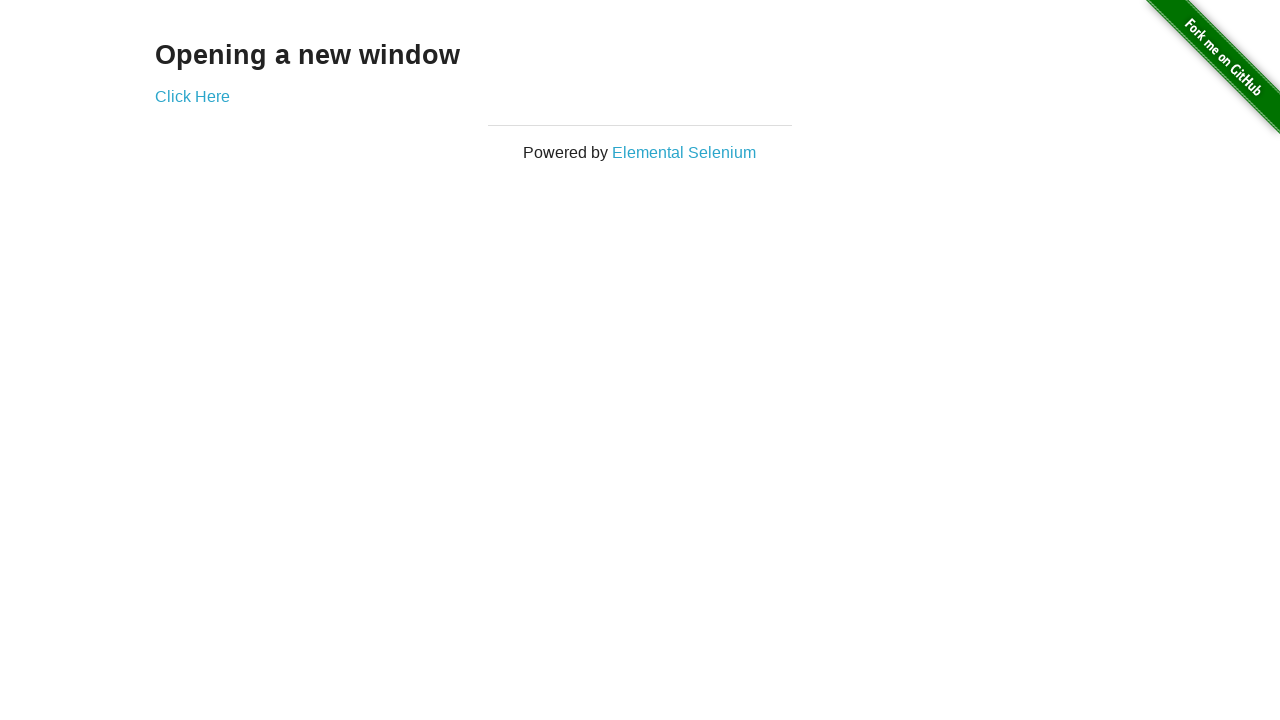

Clicked link that opens a new window at (192, 96) on .example a
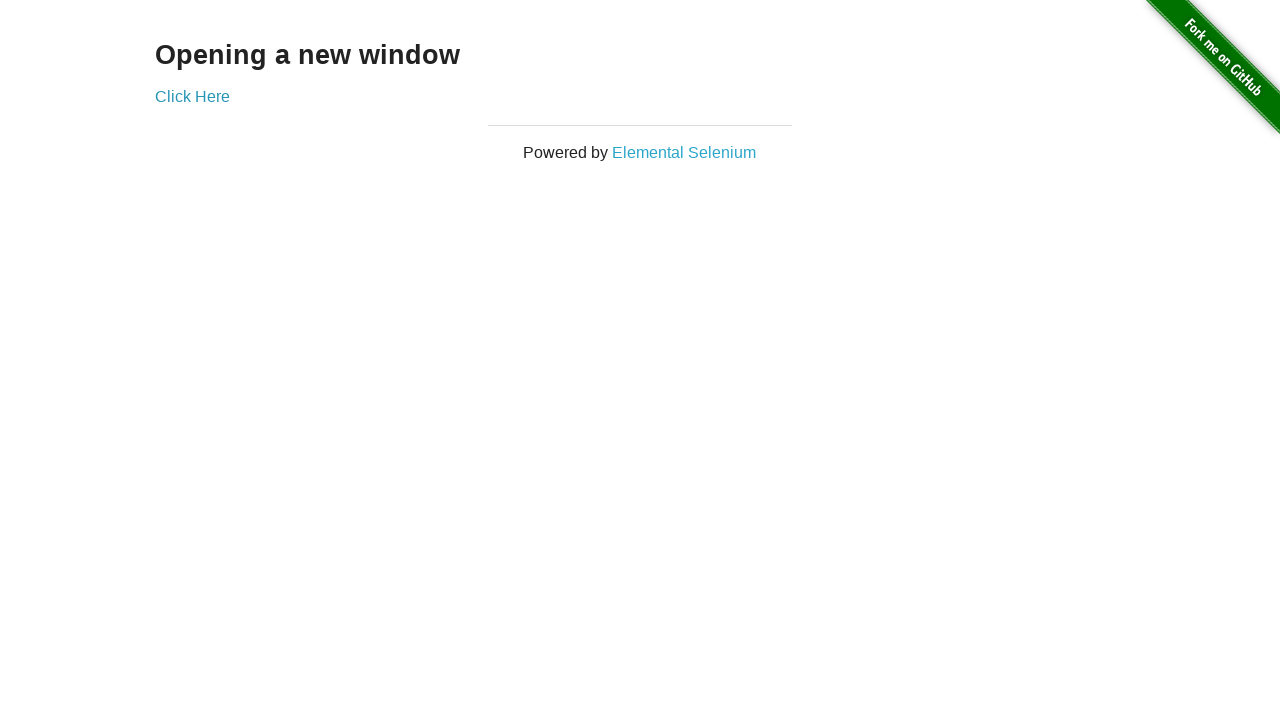

Captured the new page object from context
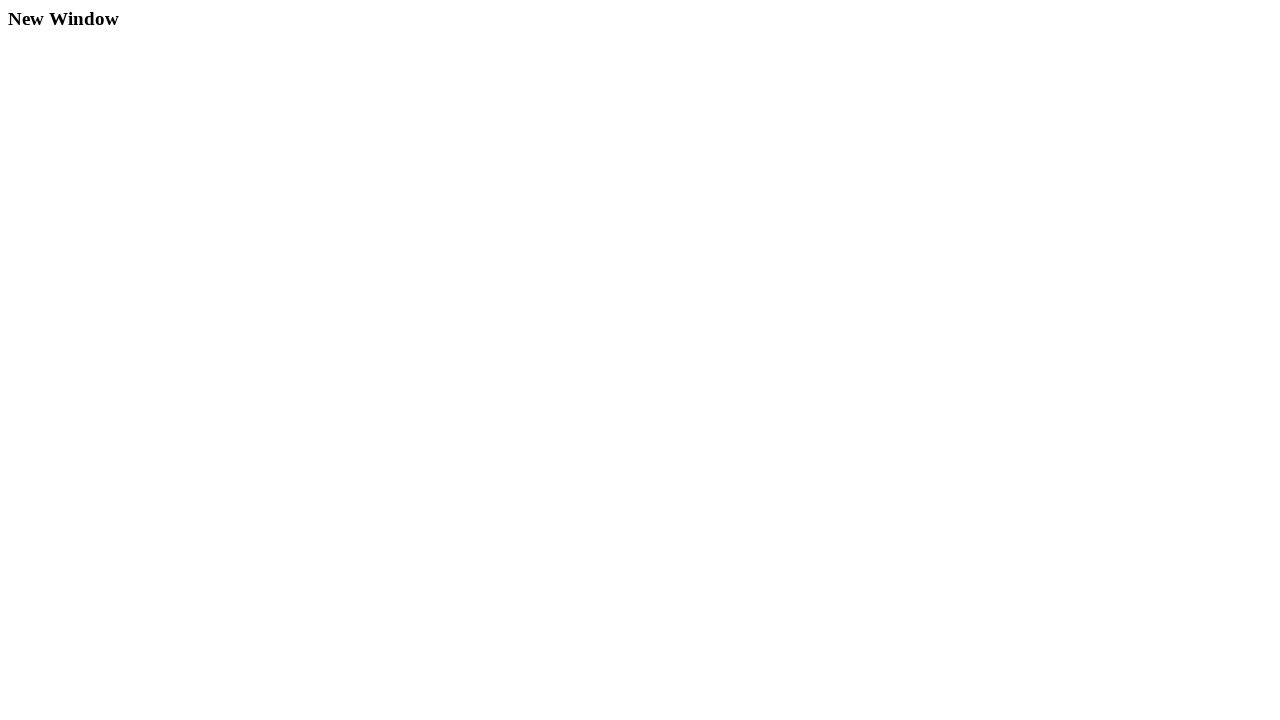

New page finished loading
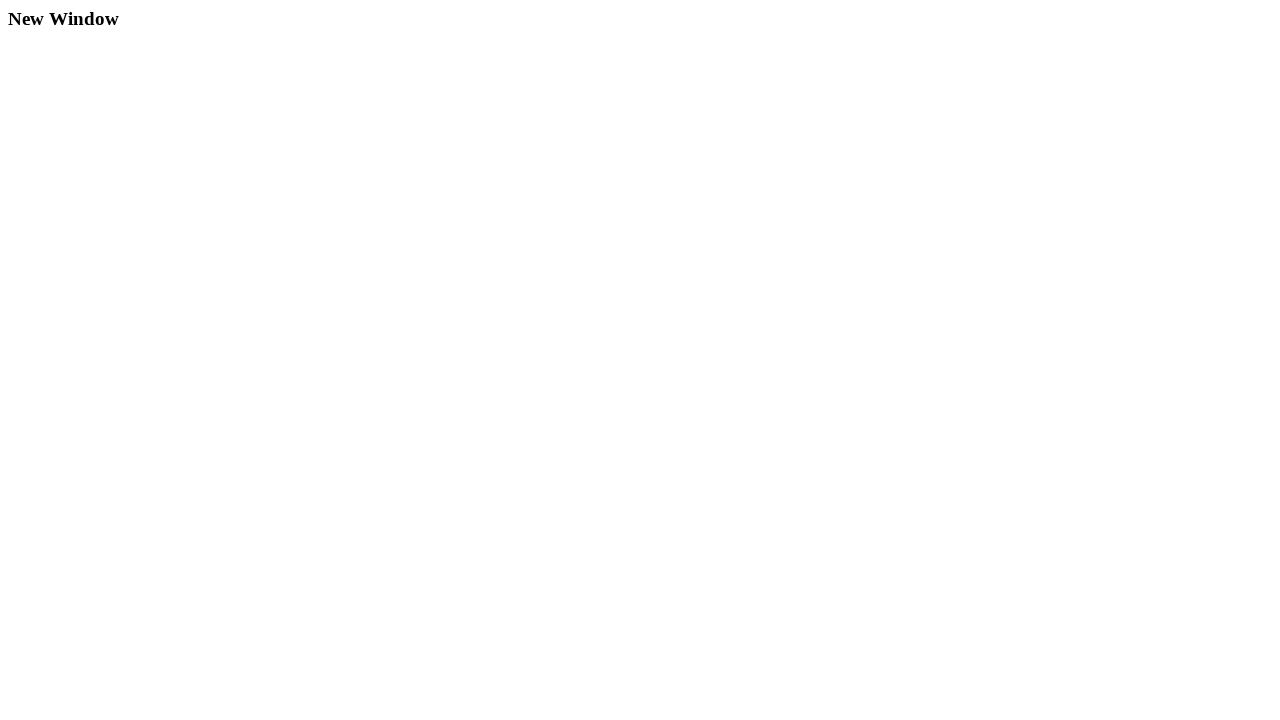

Verified first window title is 'The Internet'
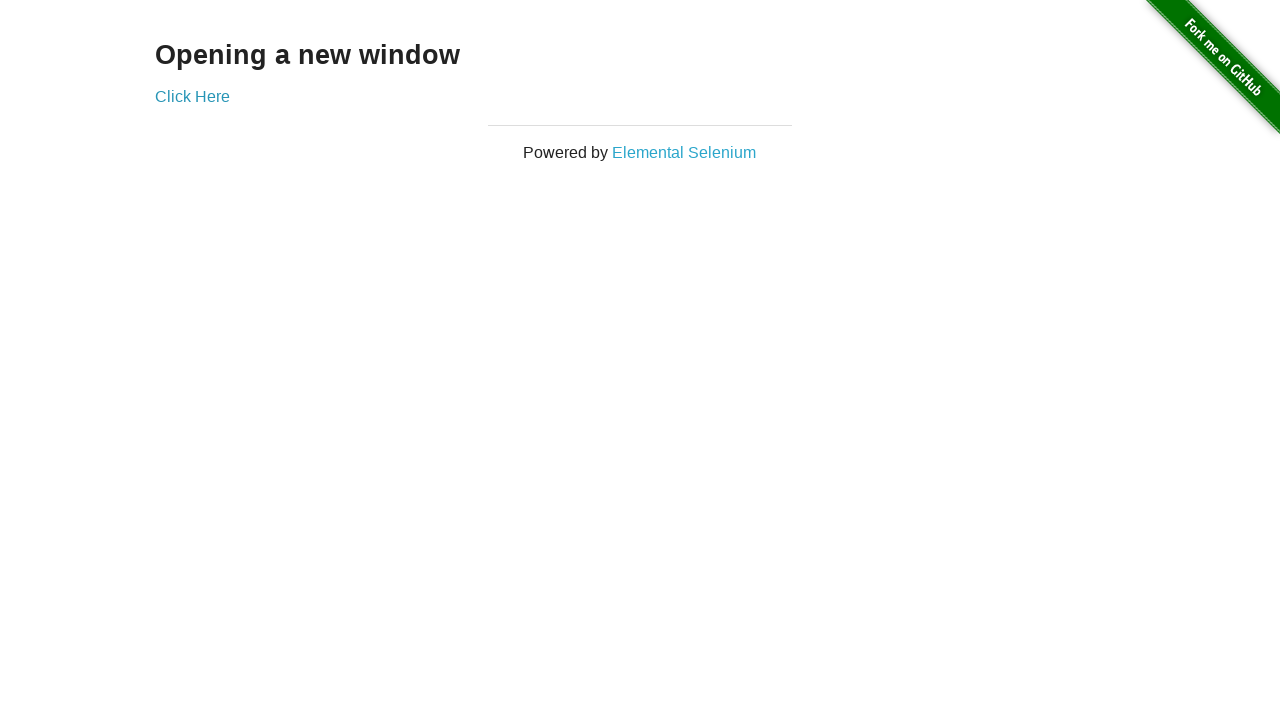

Waited for new window document title to load
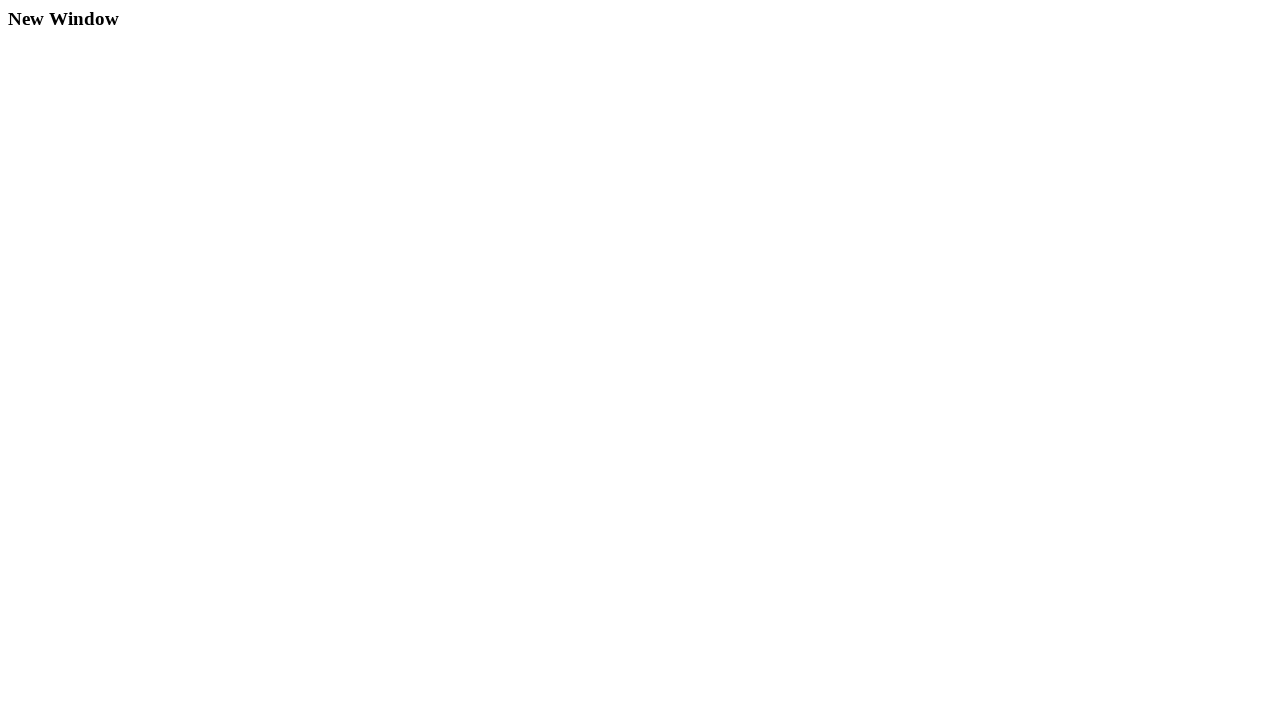

Verified new window title is 'New Window'
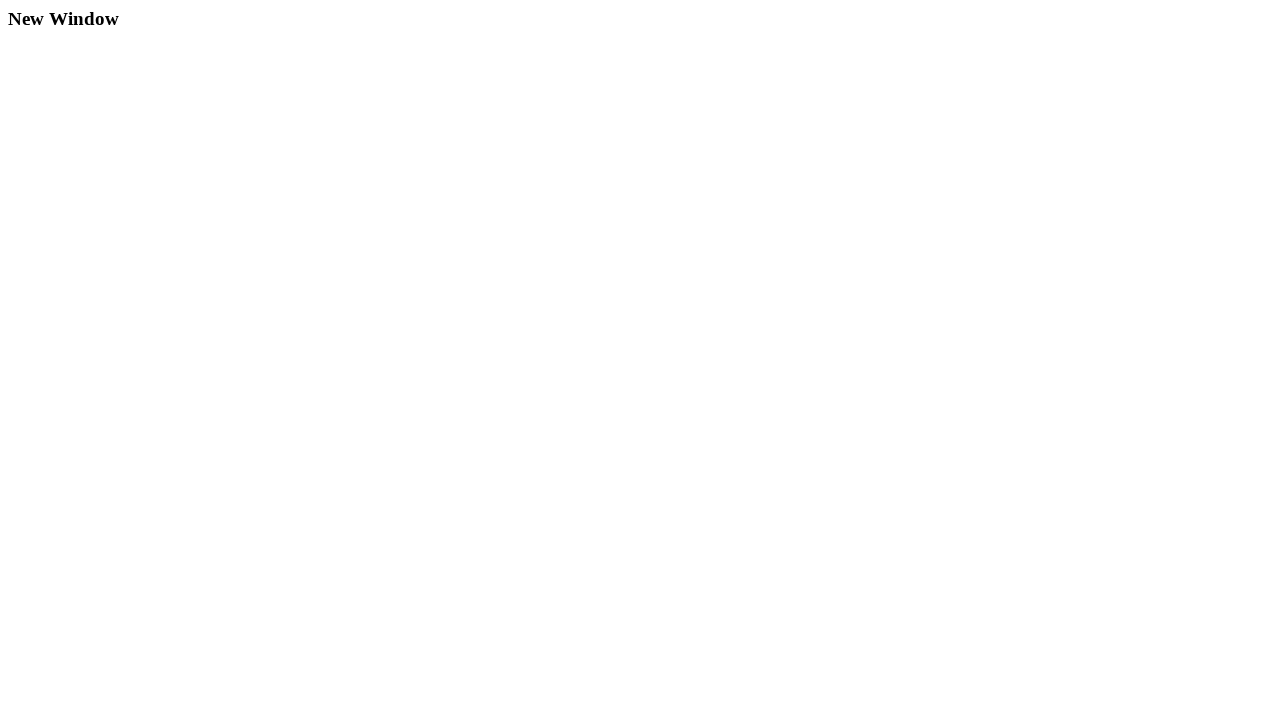

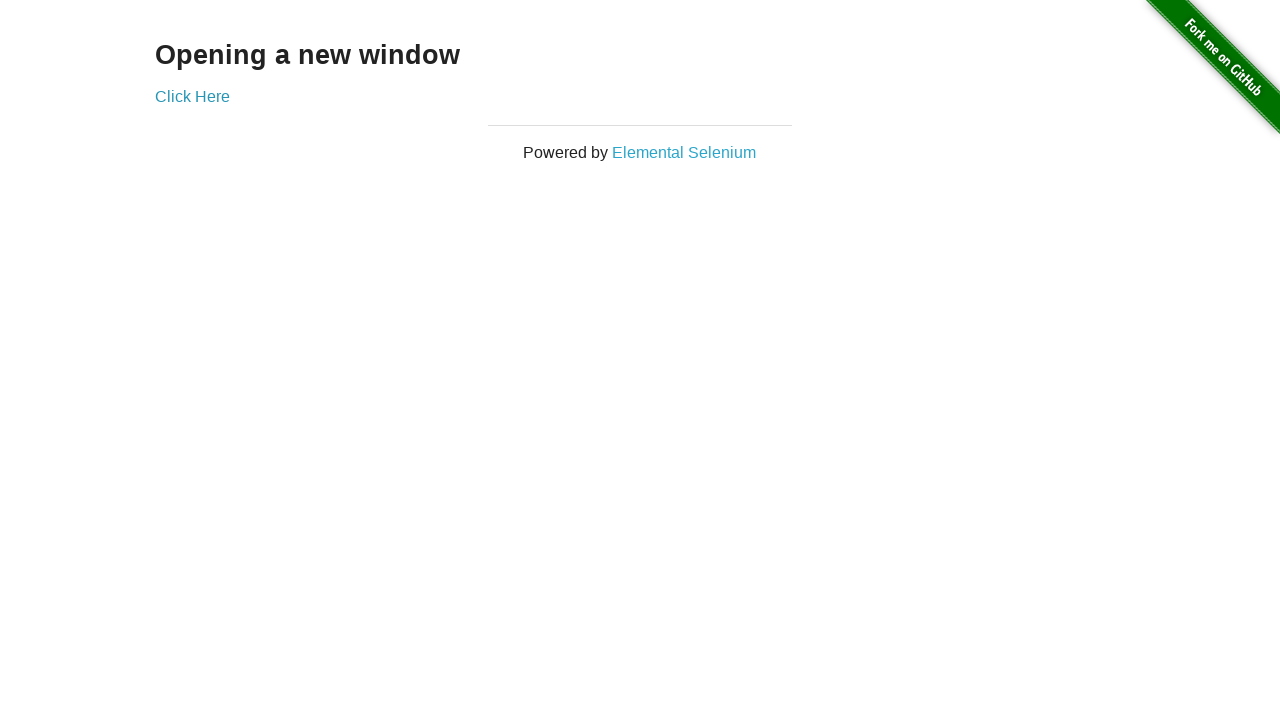